Navigates to the login page and verifies that the URL contains /login route and that email and password fields have correct type attributes

Starting URL: https://vue-demo.daniel-avellaneda.com

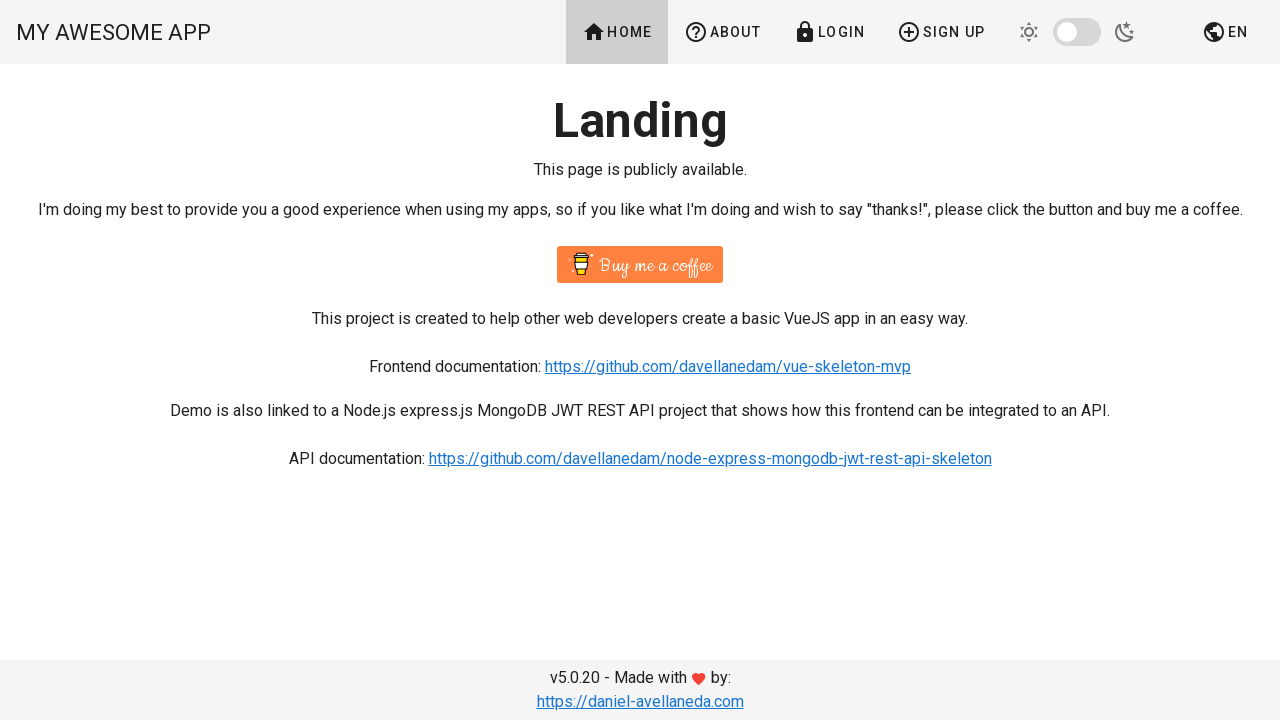

Clicked login button to navigate to login page at (829, 32) on xpath=//*[@id="app"]/div/div/header/div/div[3]/a[3]
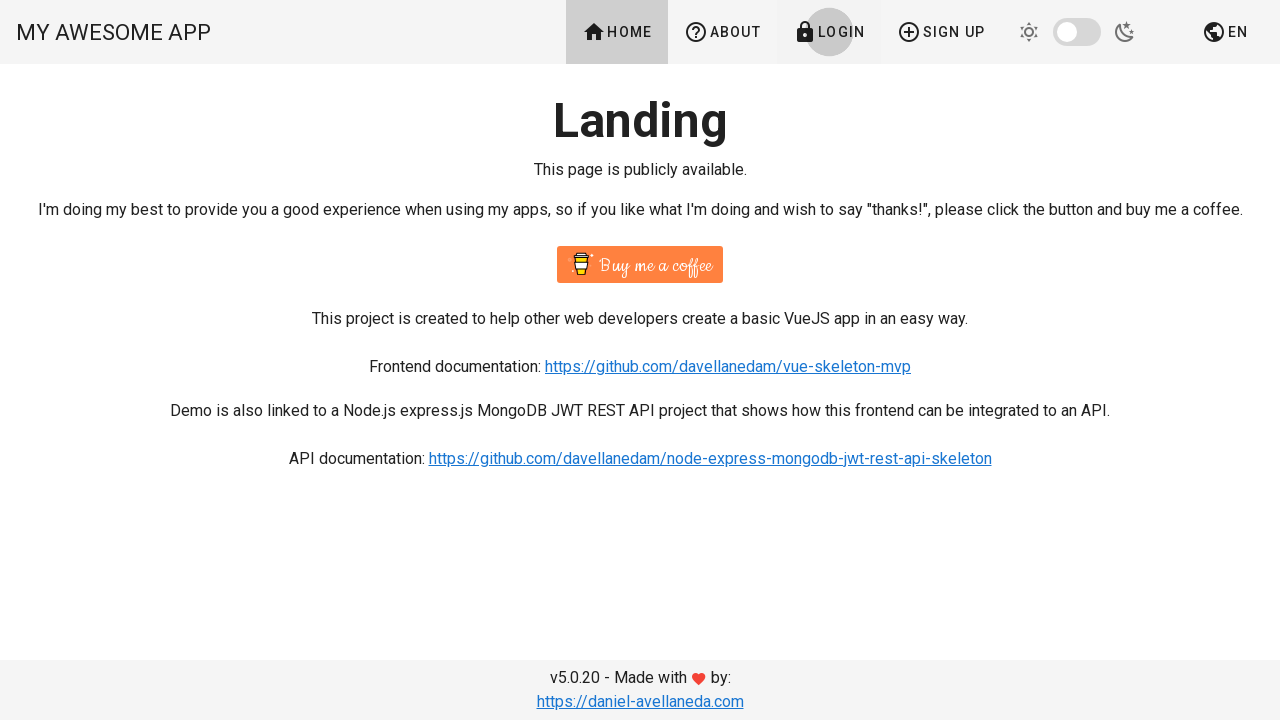

Waited for navigation to login page - URL contains /login
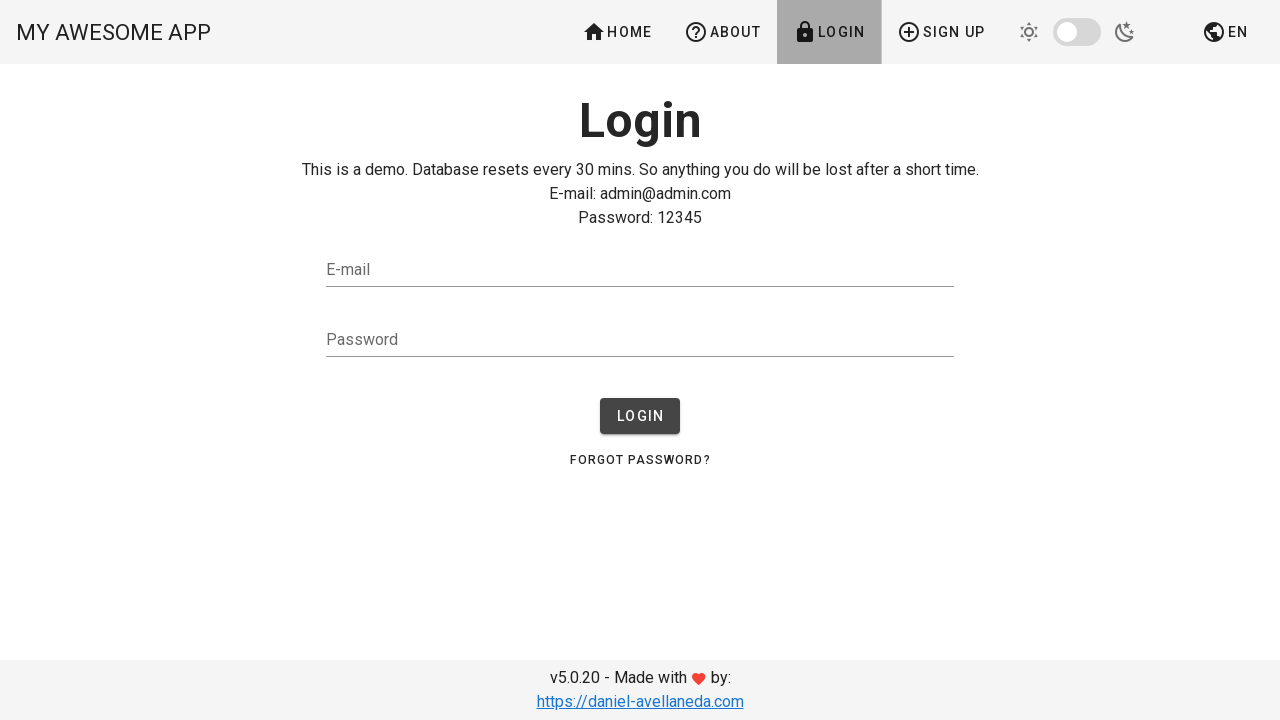

Verified email field has correct type attribute 'email'
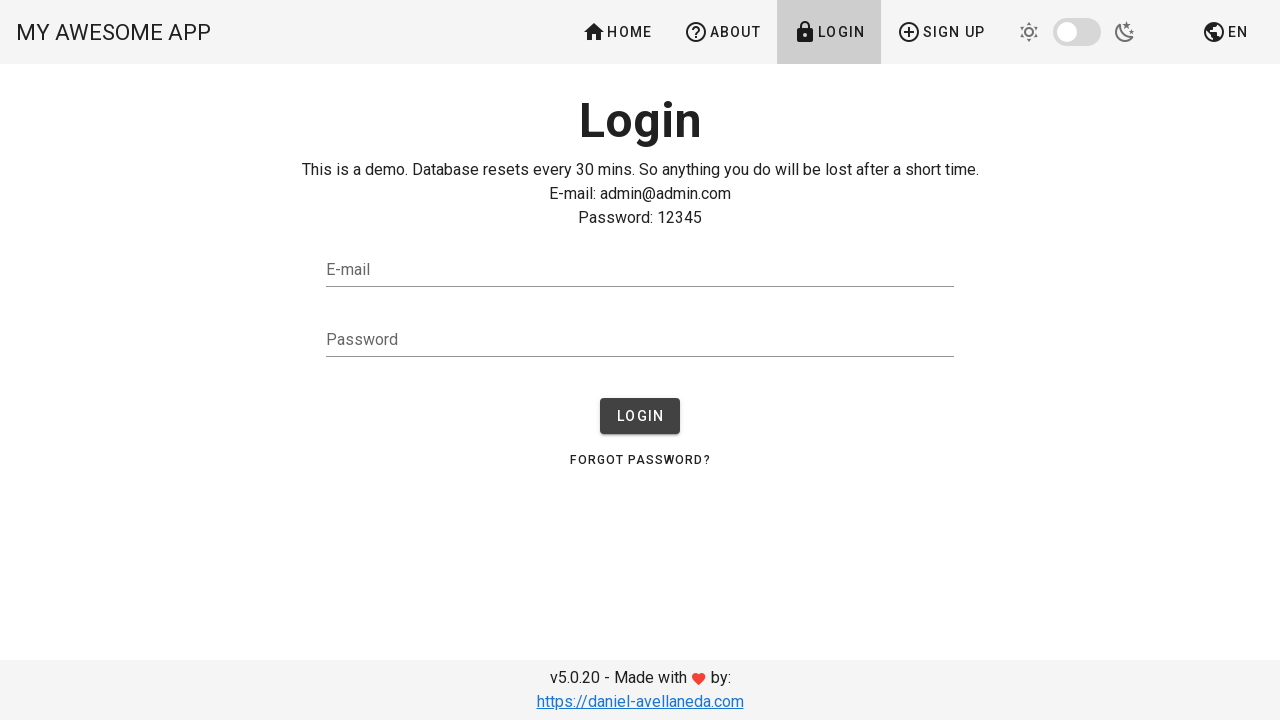

Verified password field has correct type attribute 'password'
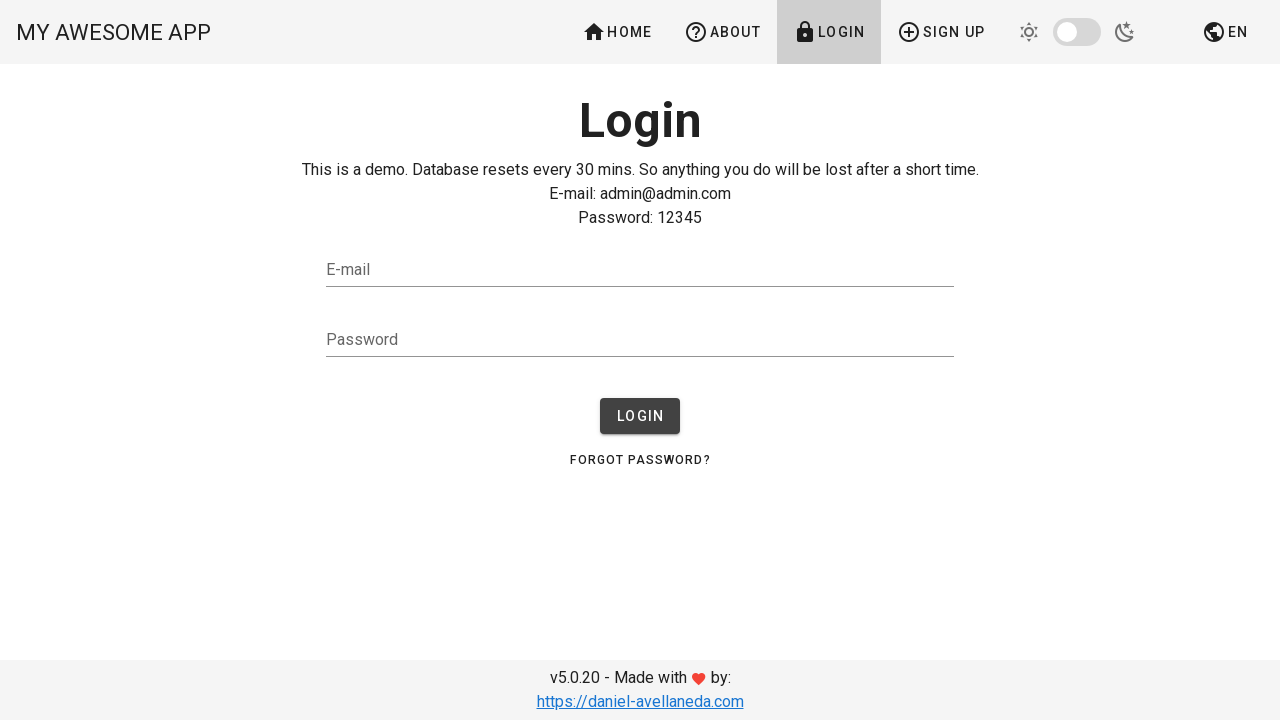

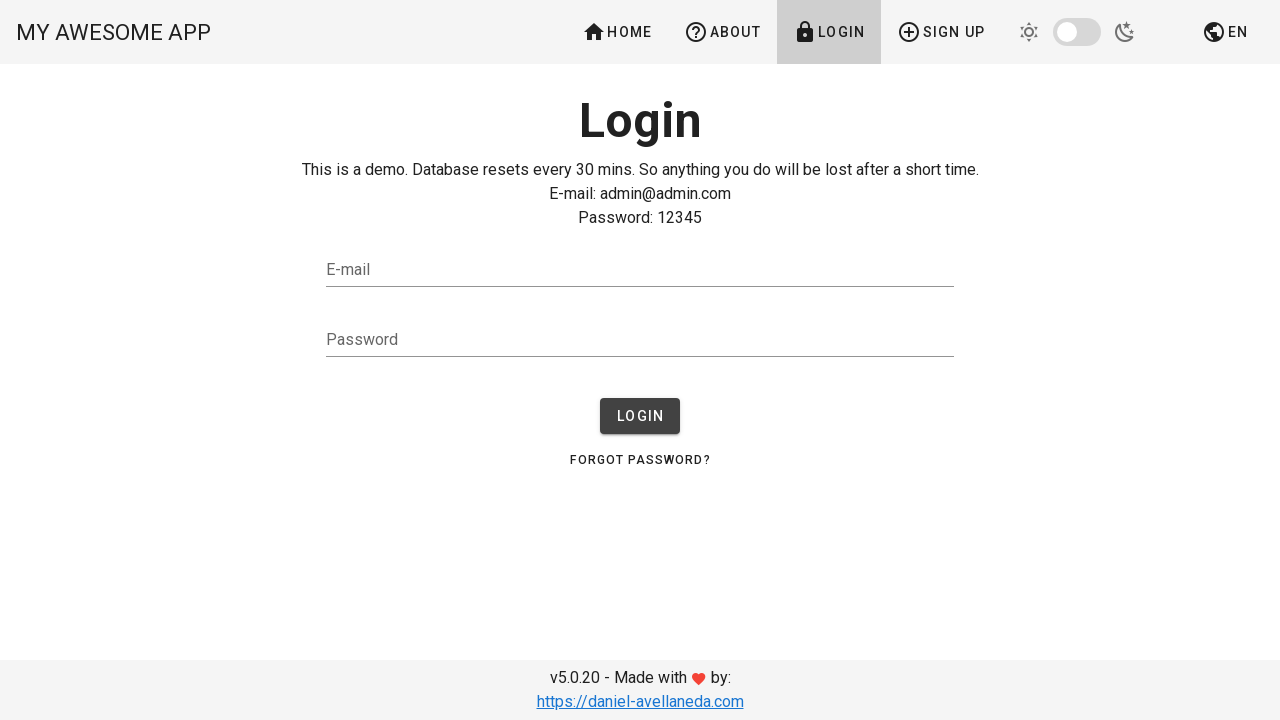